Tests clicking a confirm button and dismissing the confirmation dialog

Starting URL: https://webengine-test.azurewebsites.net/

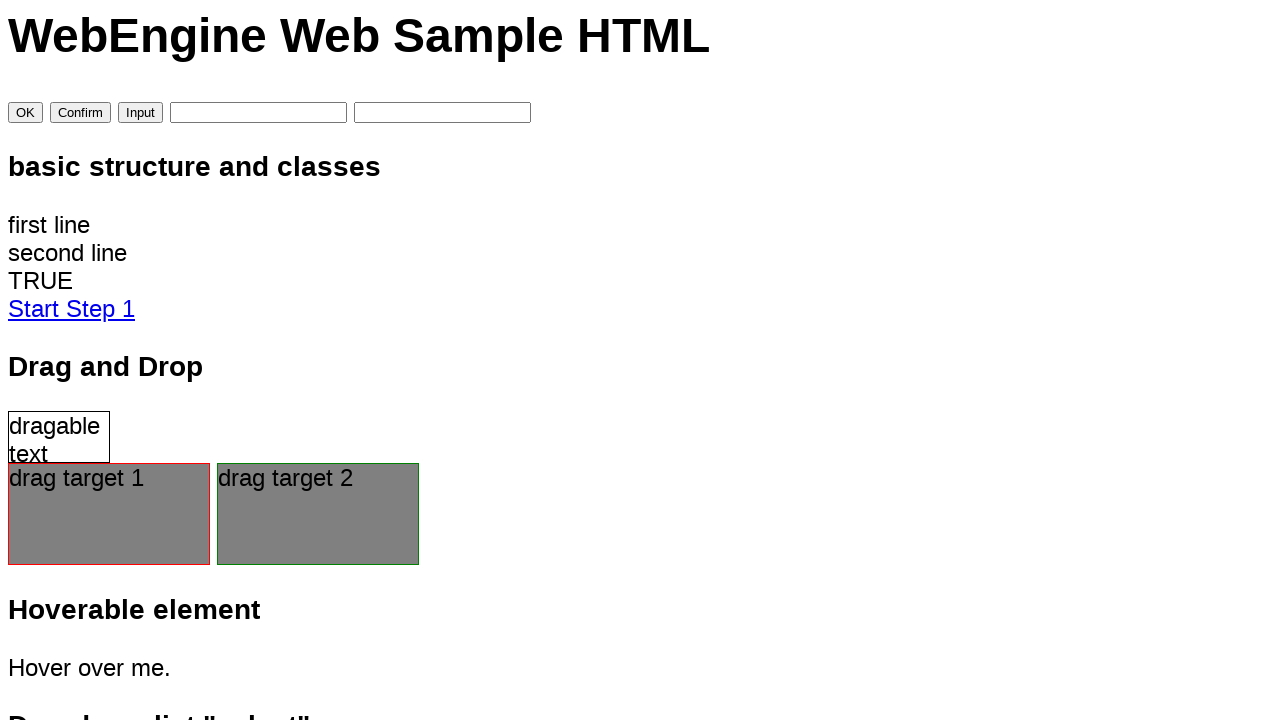

Set up dialog handler to dismiss confirmation dialogs
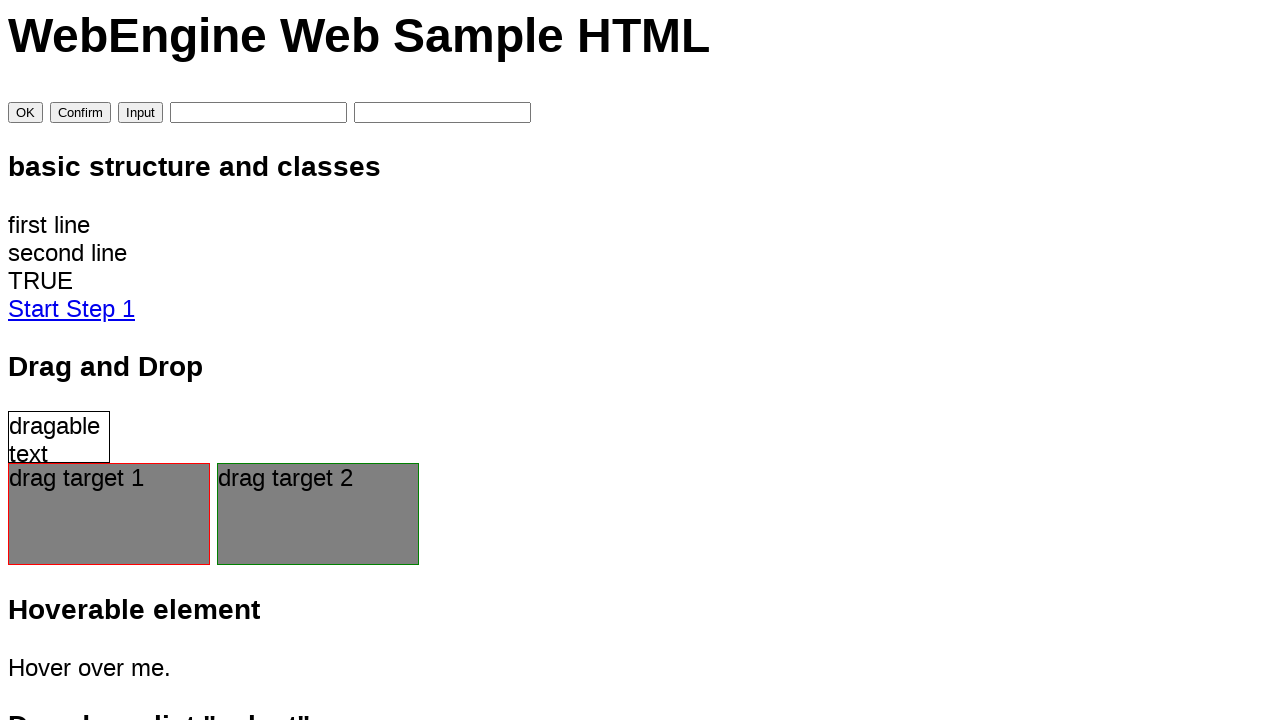

Clicked the Confirm button at (80, 113) on input[value='Confirm']
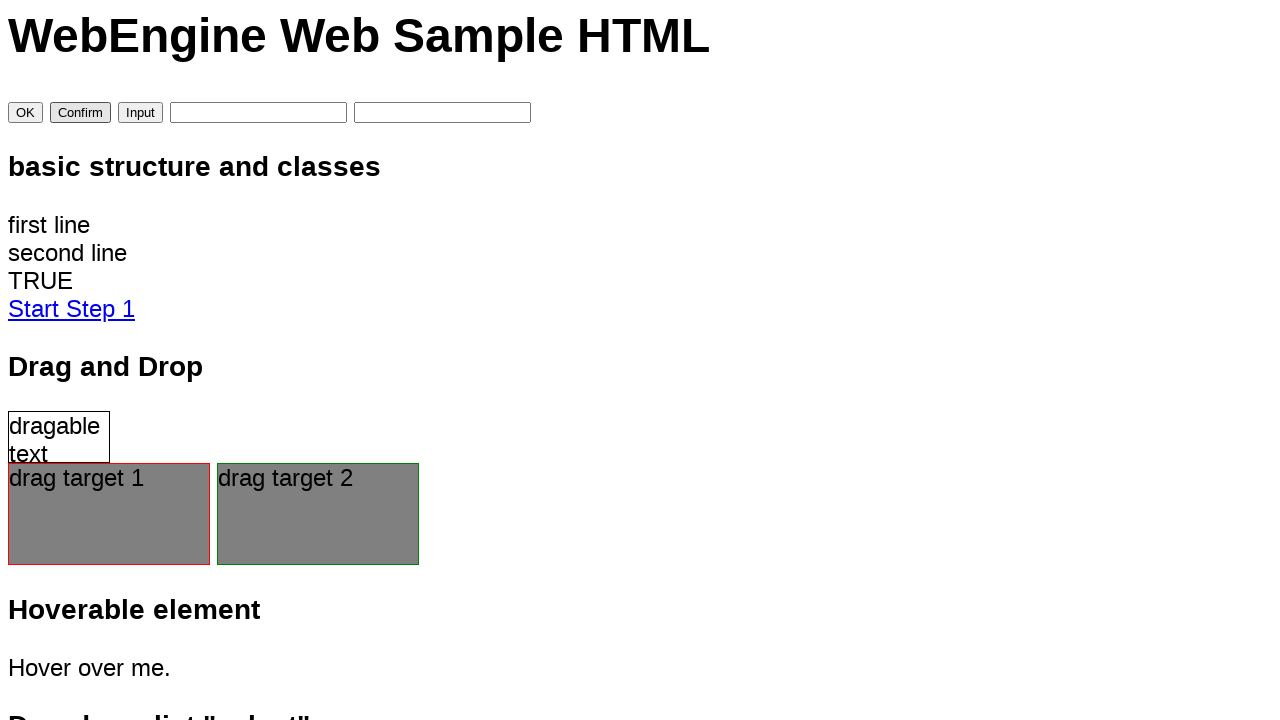

Waited for confirmation dialog to be dismissed
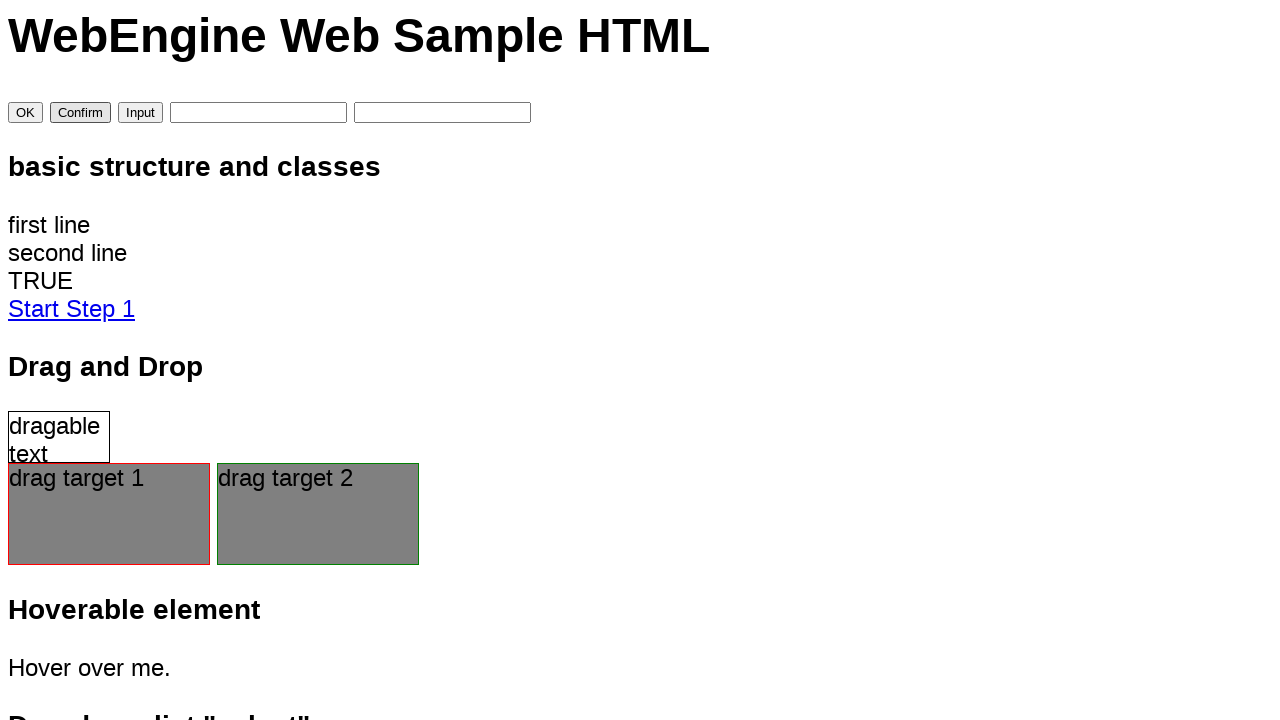

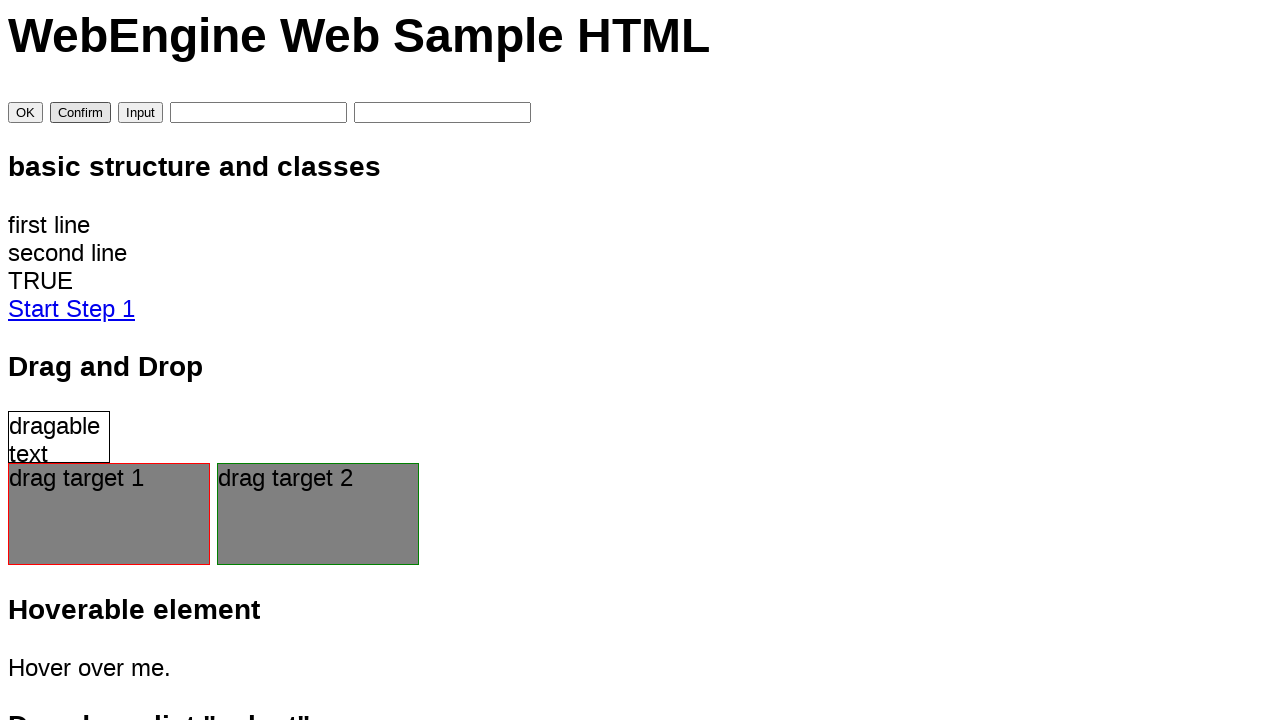